Tests geolocation functionality by setting custom coordinates, clicking the geolocation button, and verifying the displayed latitude and longitude values

Starting URL: https://the-internet.herokuapp.com/geolocation

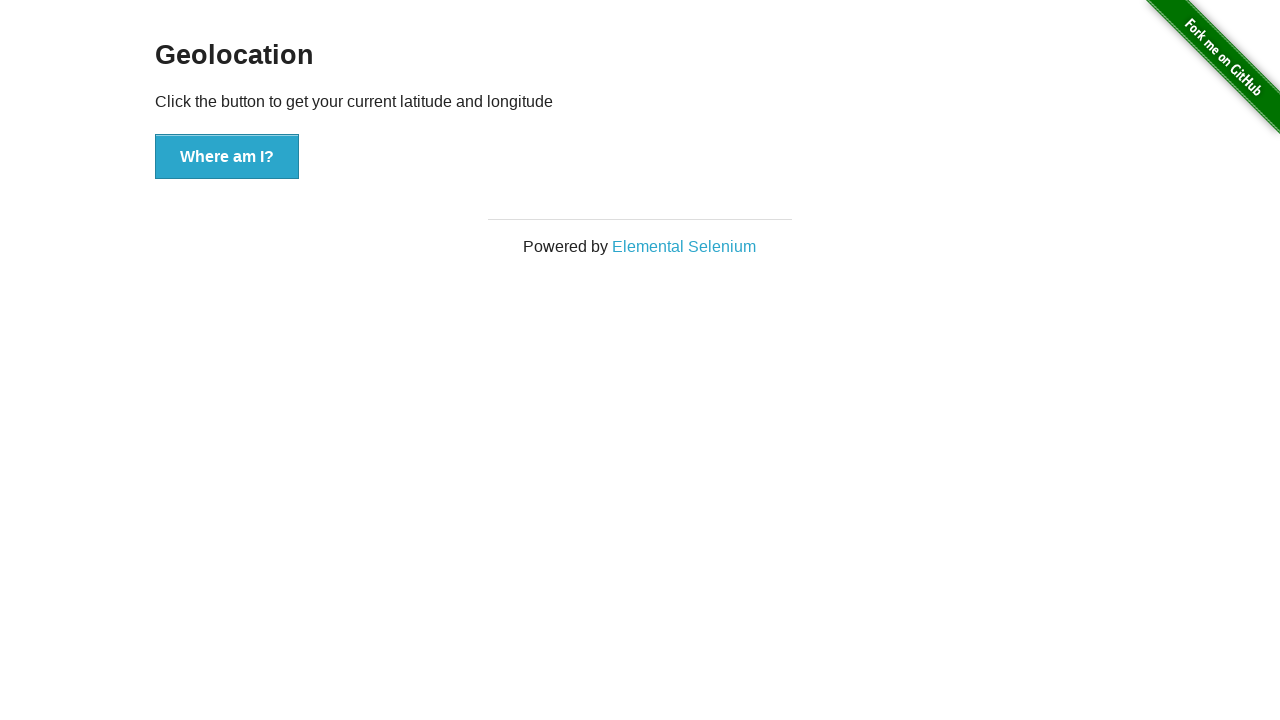

Granted geolocation permission to context
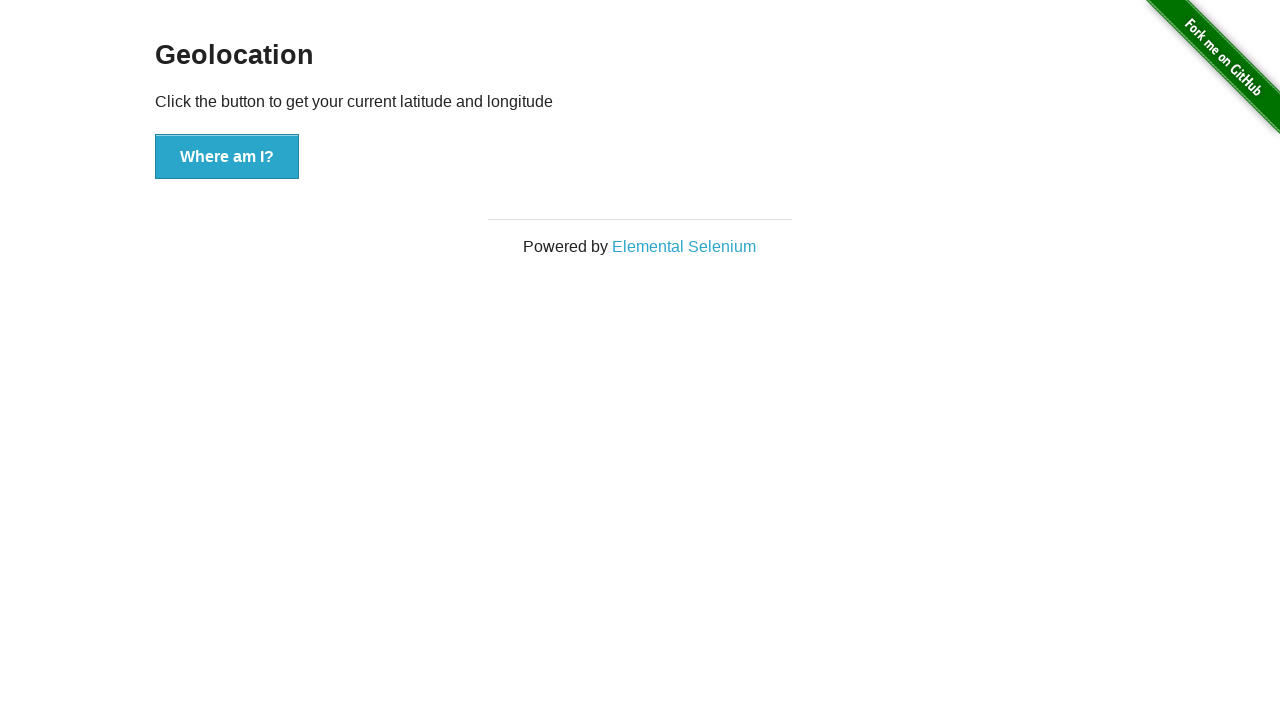

Set custom geolocation coordinates (latitude: 55.755826, longitude: 37.6173)
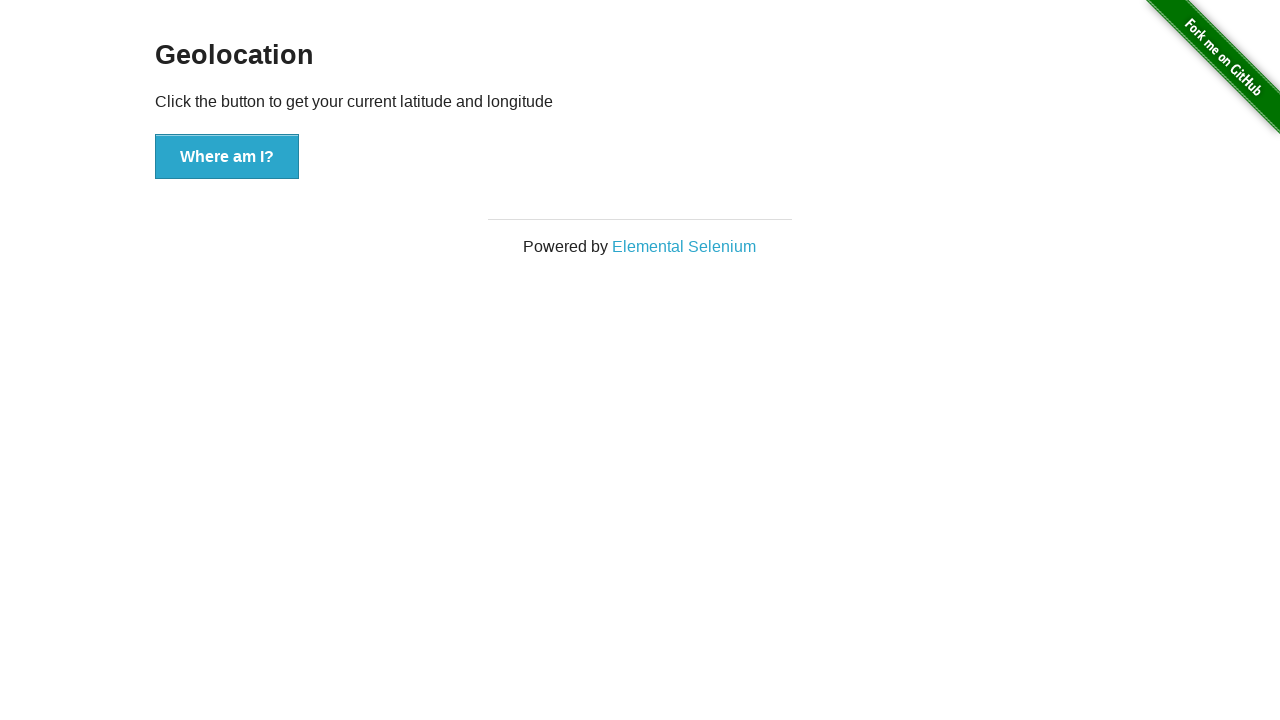

Clicked geolocation button at (227, 157) on button
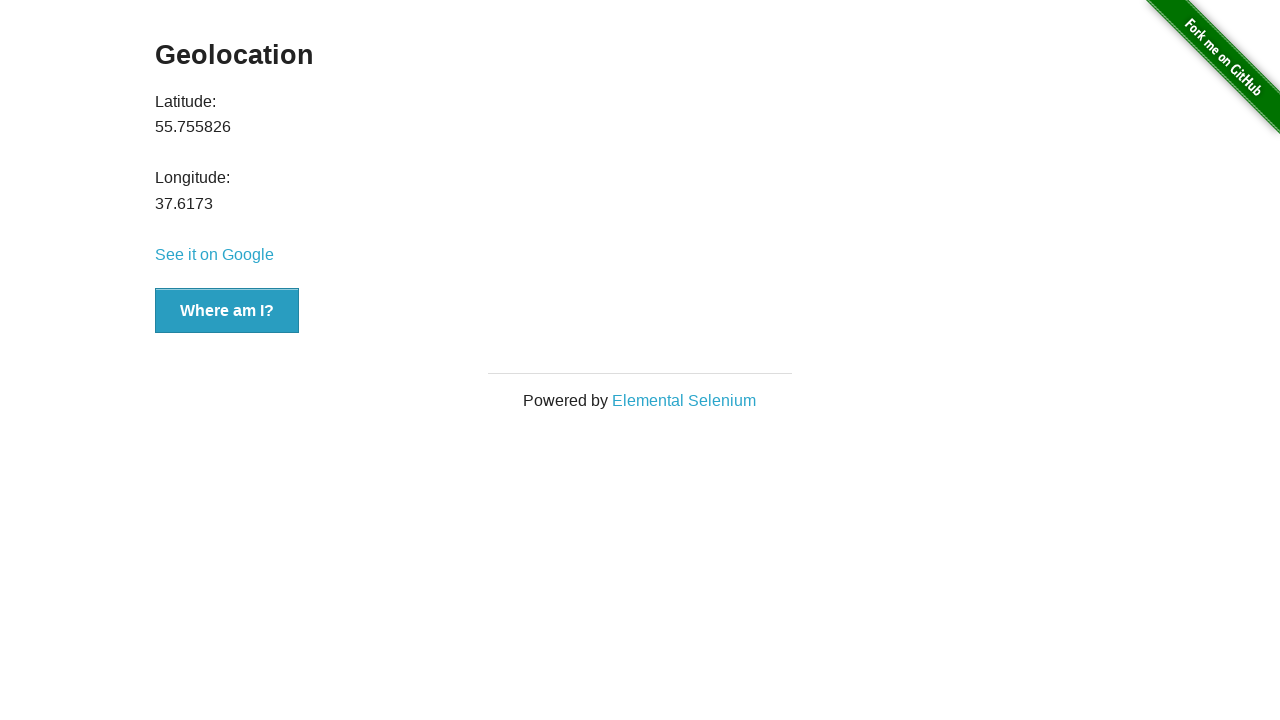

Latitude value element loaded
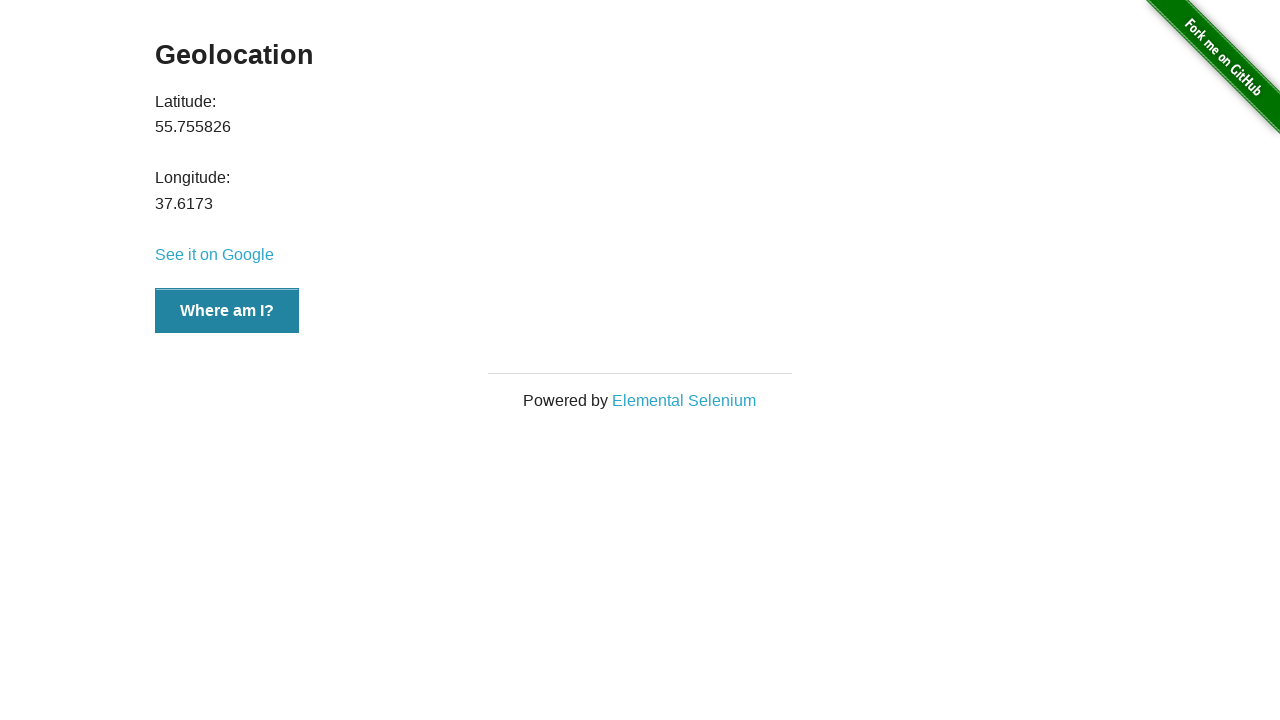

Retrieved latitude value: 55.755826
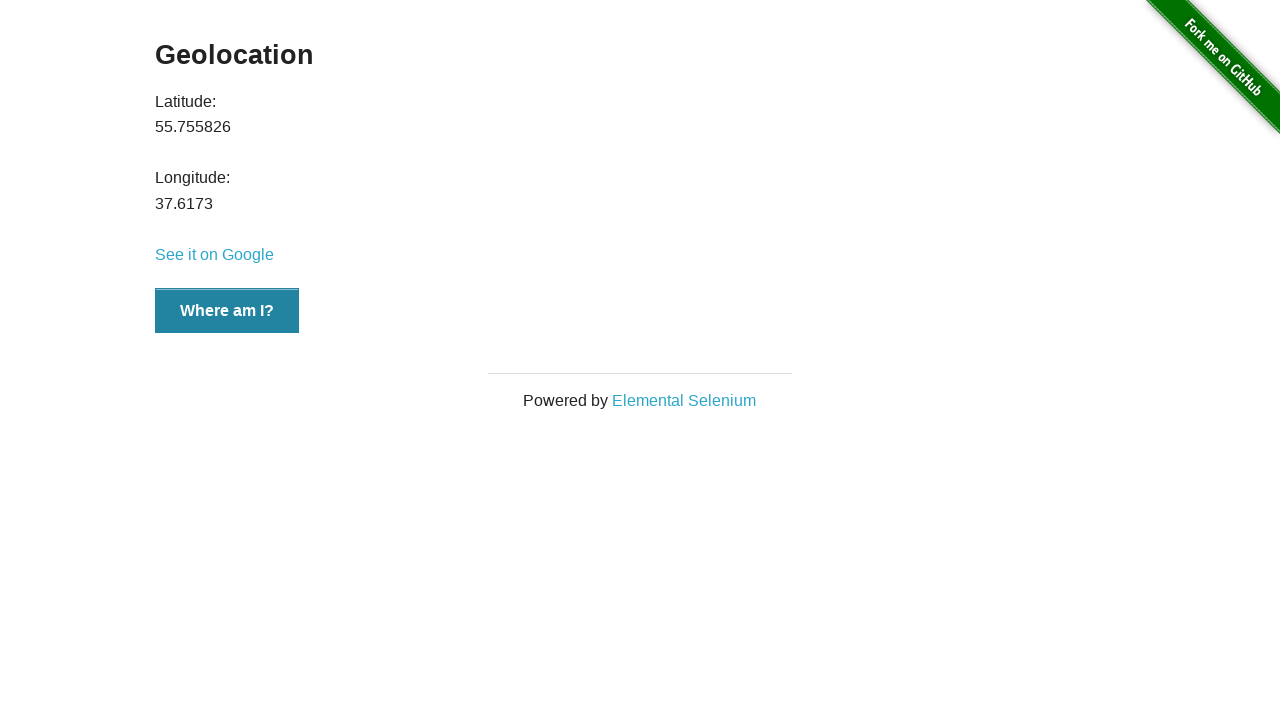

Retrieved longitude value: 37.6173
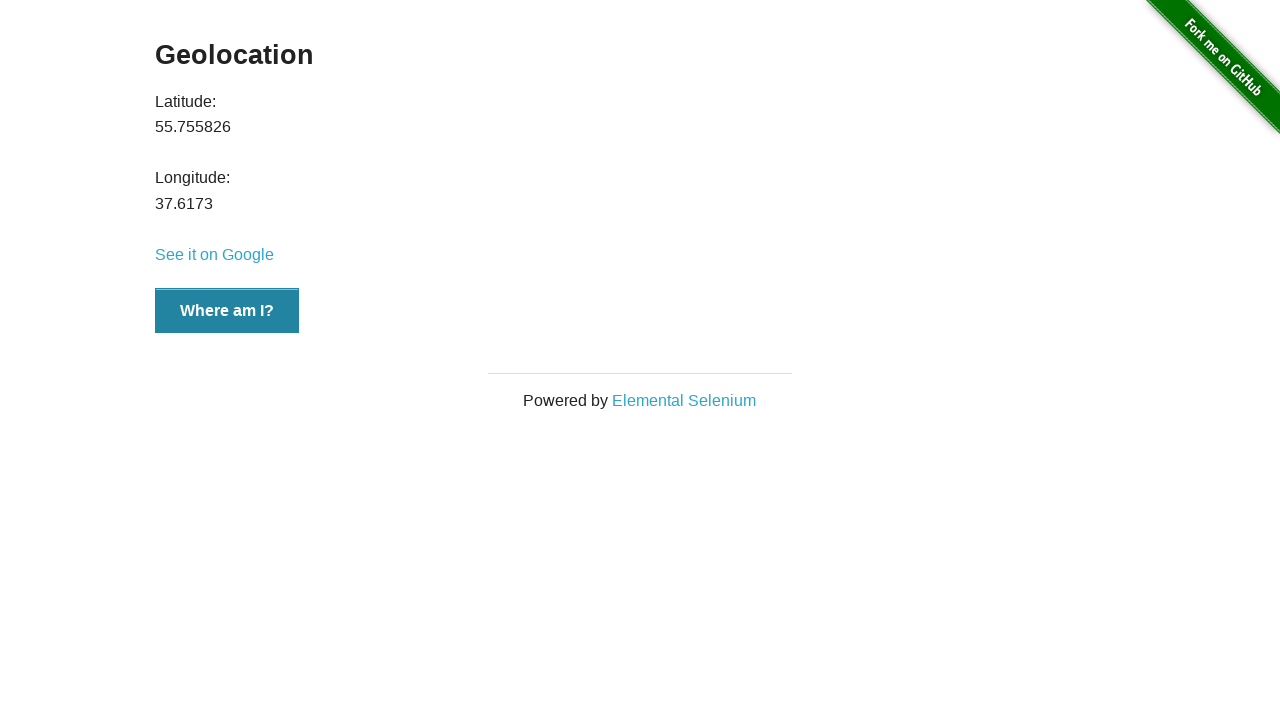

Verified latitude value is within 0.01 of expected value (55.755826)
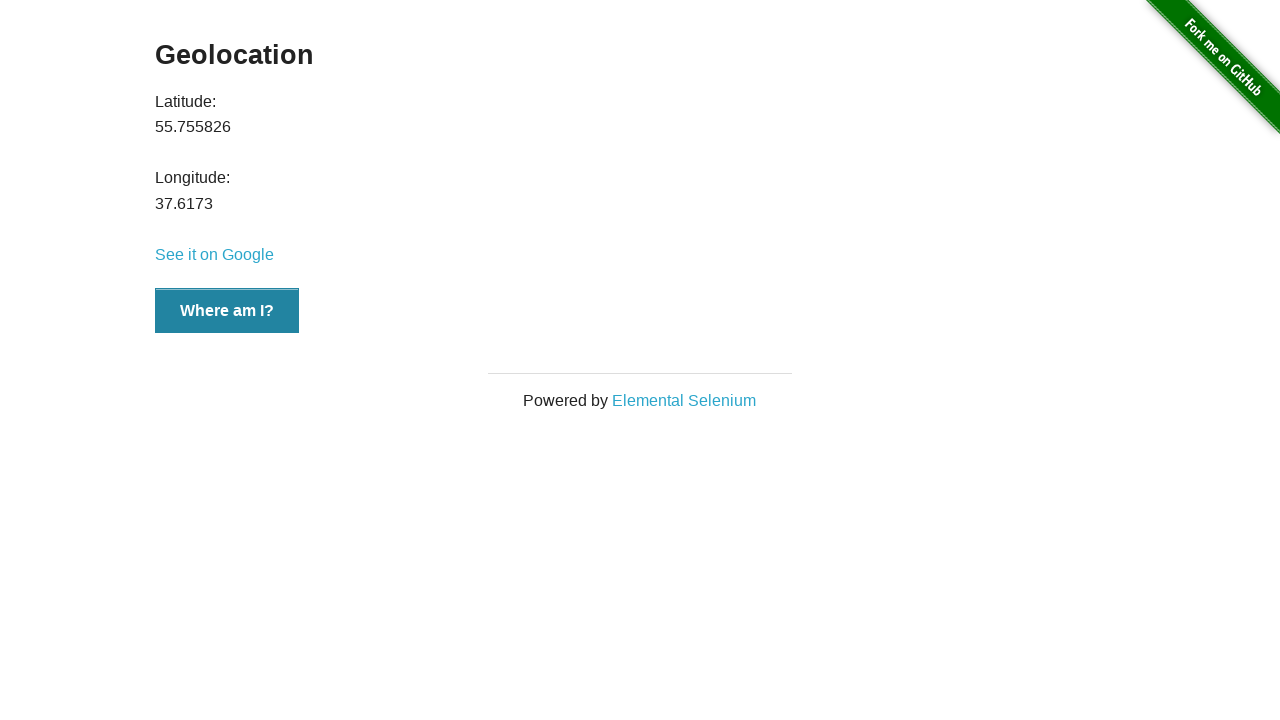

Verified longitude value is within 0.01 of expected value (37.6173)
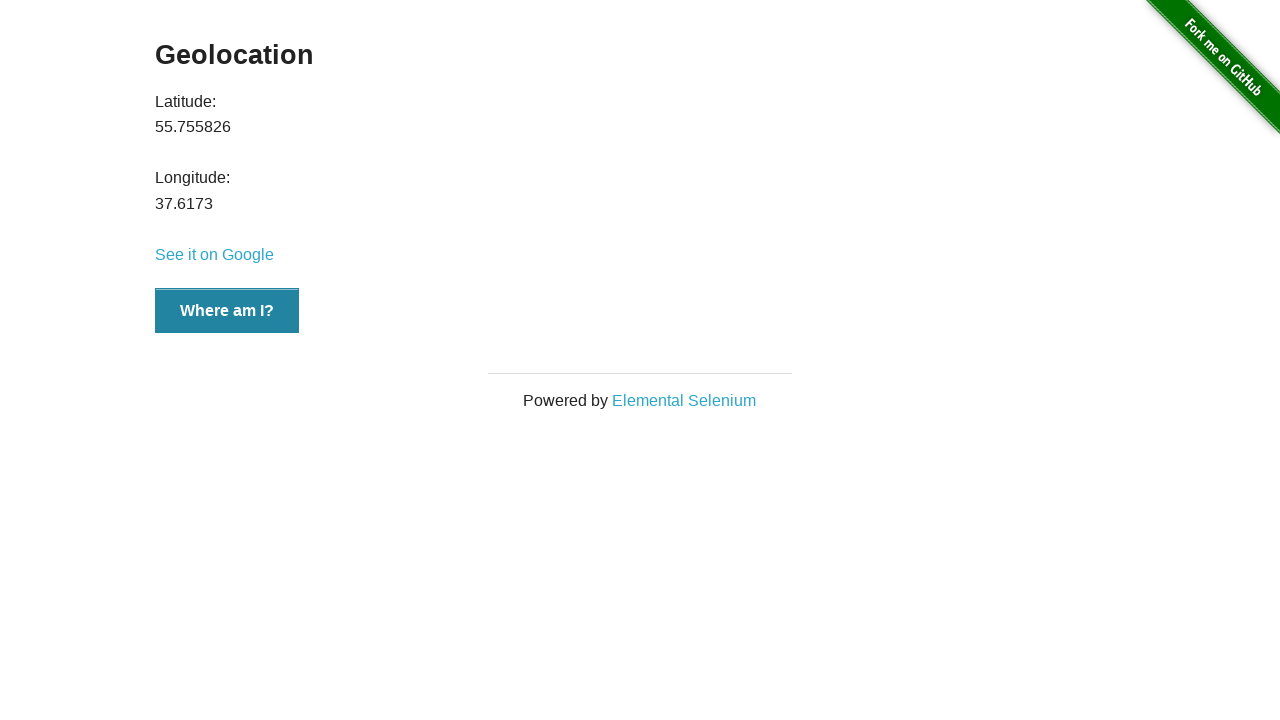

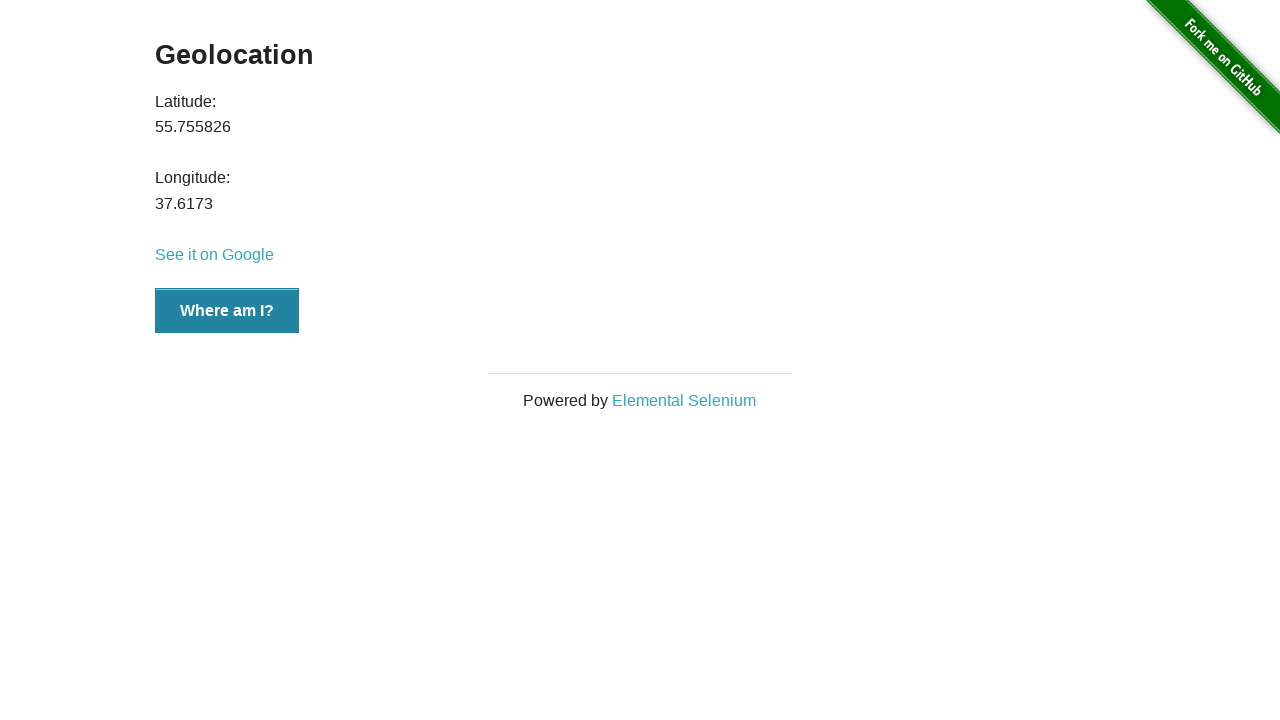